Tests filling a name input field on a practice form with the browser window resized to a smaller width (400px), verifying responsive behavior.

Starting URL: https://demoqa.com/automation-practice-form

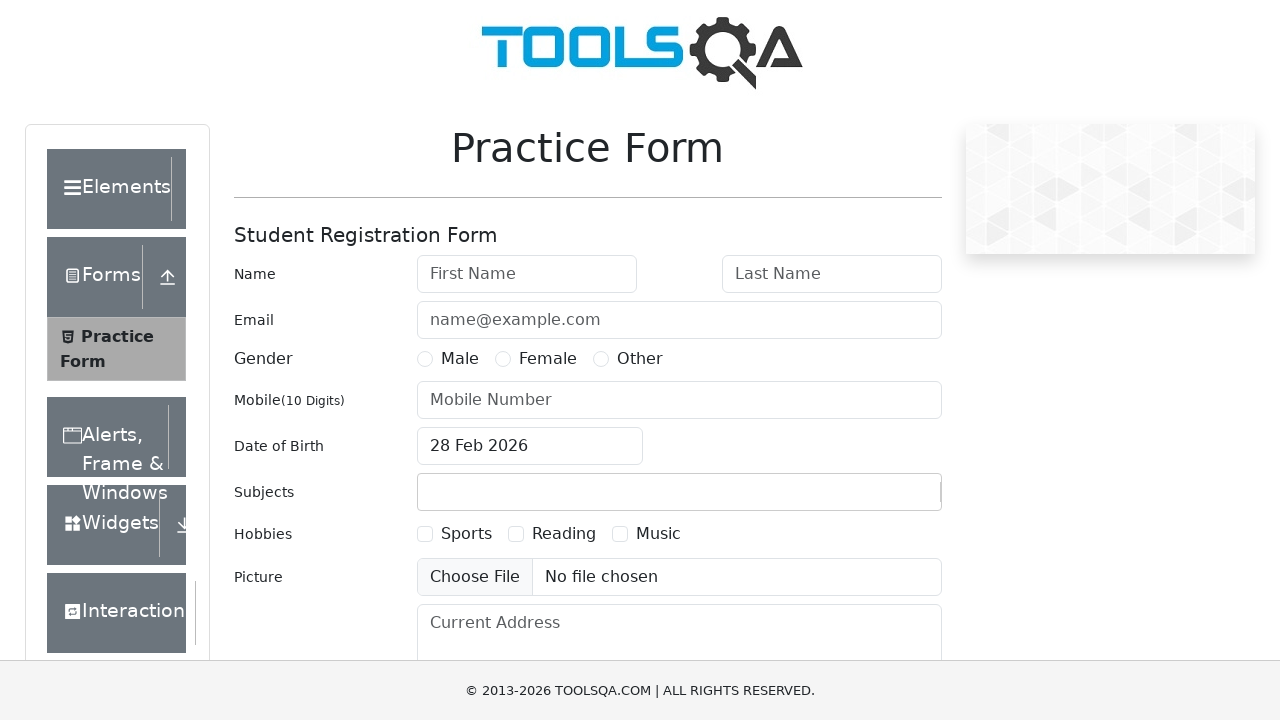

Resized viewport to 400px width to simulate smaller screen
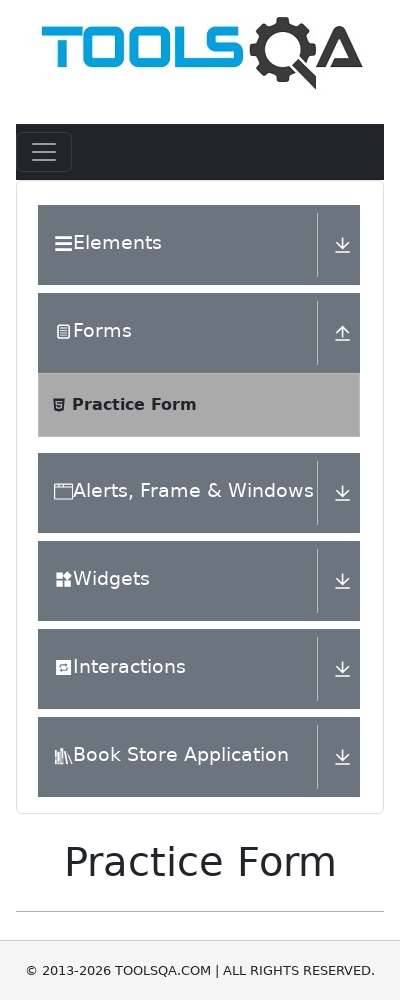

Filled first name input field with 'Name' on #firstName
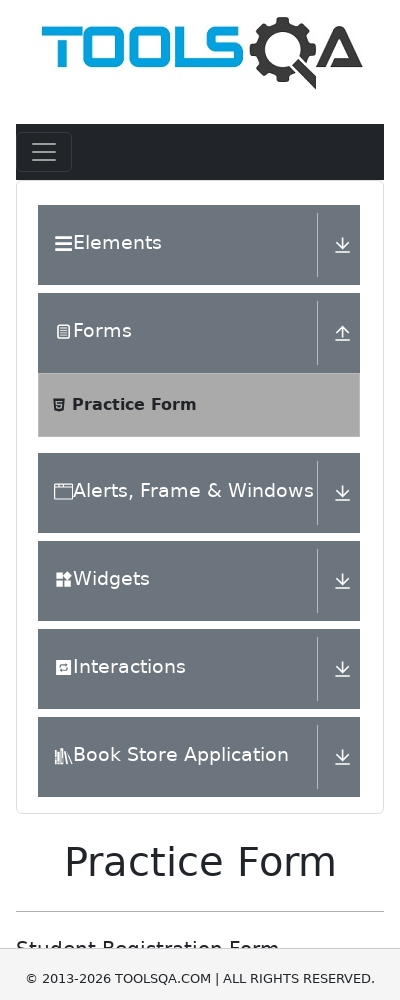

Waited 1000ms for filled field to stabilize
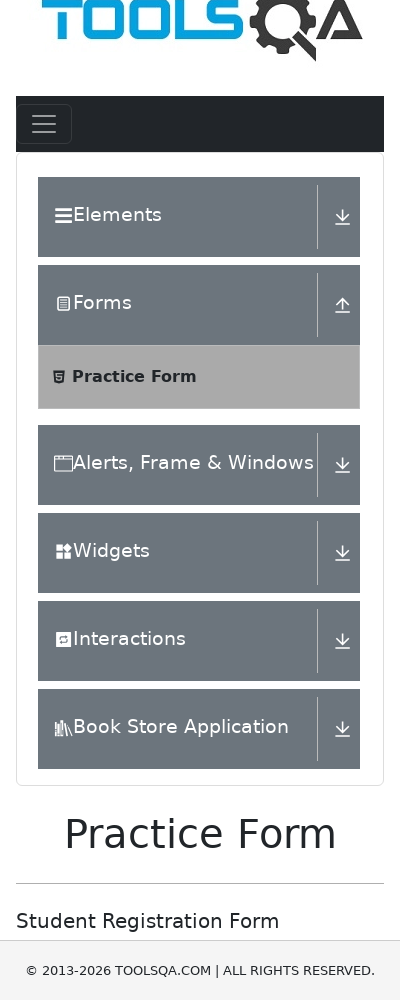

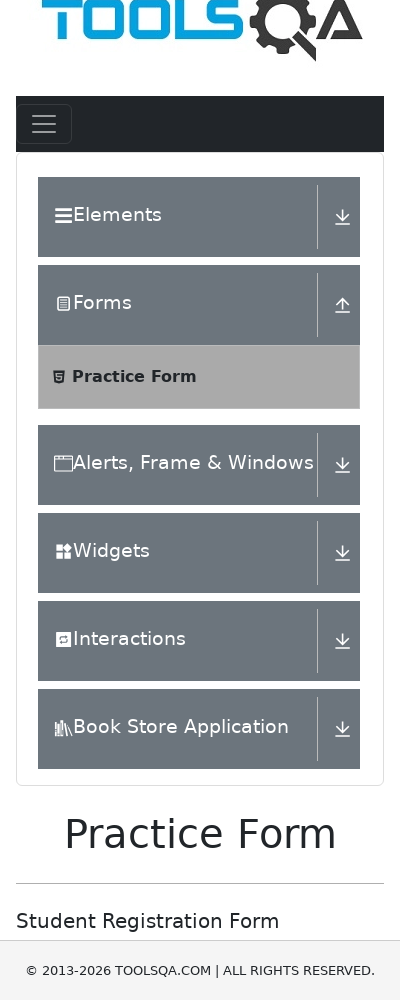